Navigates to pythonbasics.org and executes JavaScript to display a "Hello World" alert dialog, demonstrating JavaScript execution in the browser.

Starting URL: https://pythonbasics.org

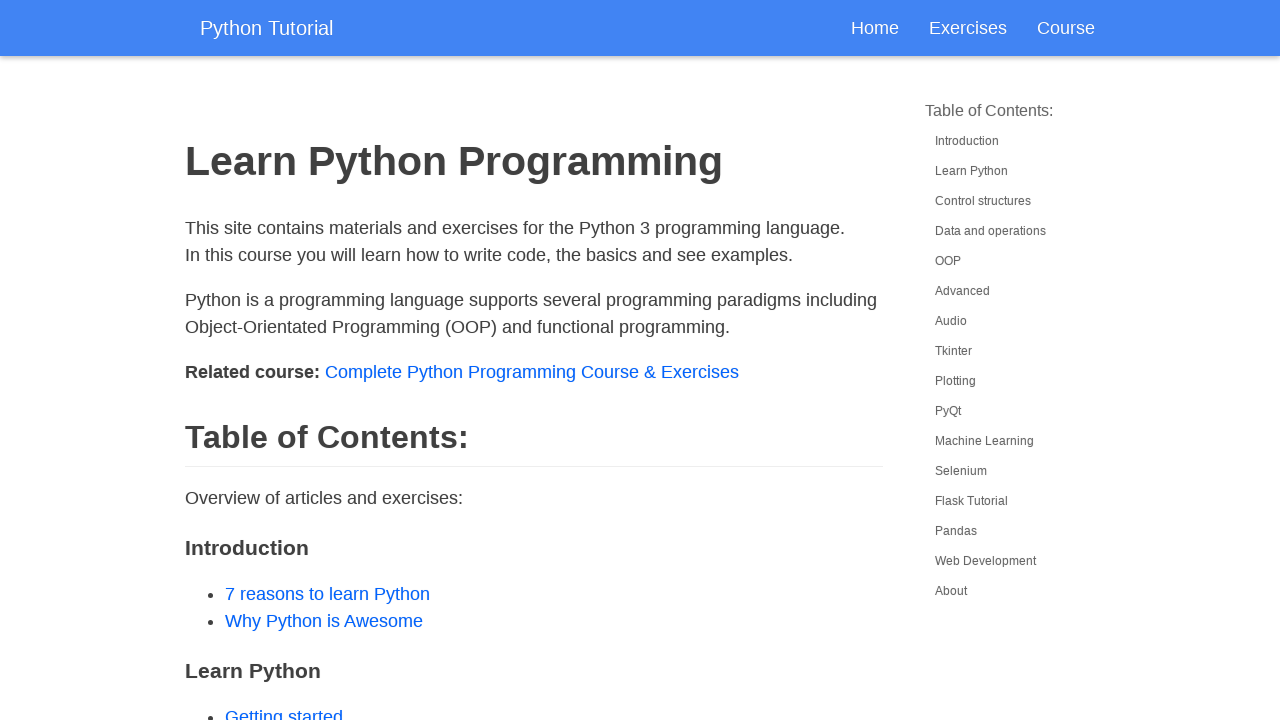

Navigated to https://pythonbasics.org
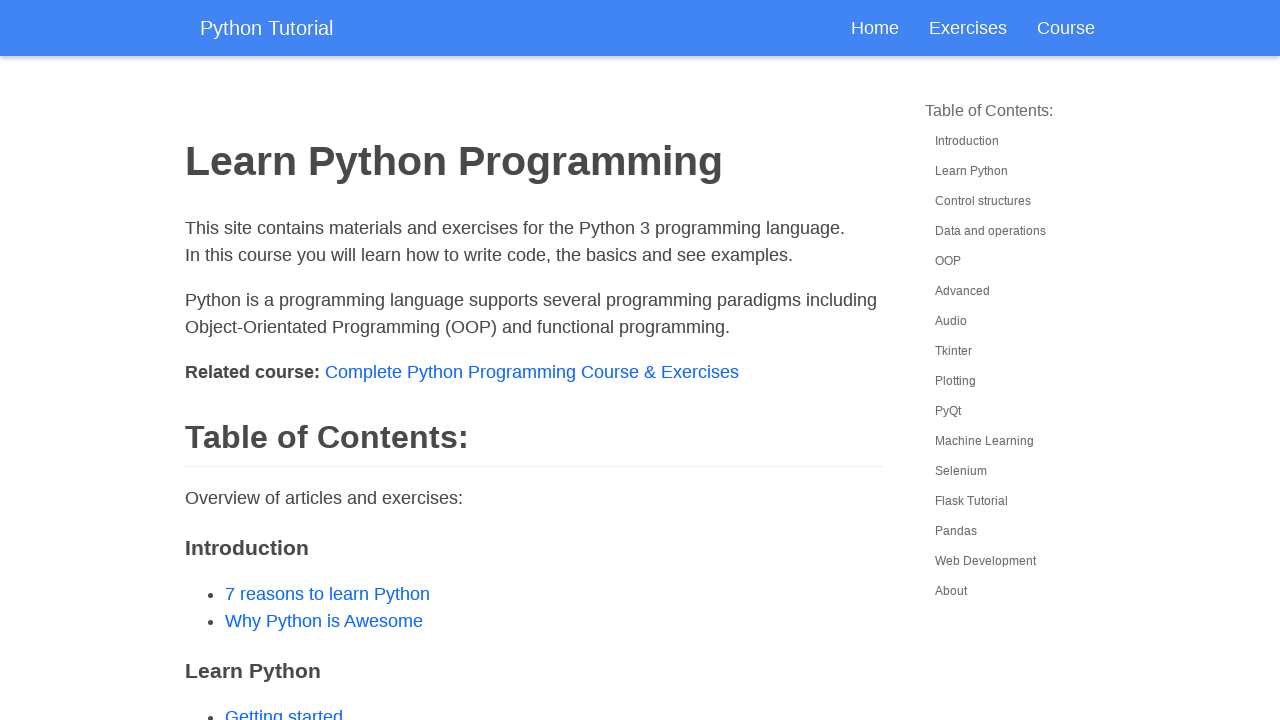

Executed JavaScript alert with 'Hello World' message
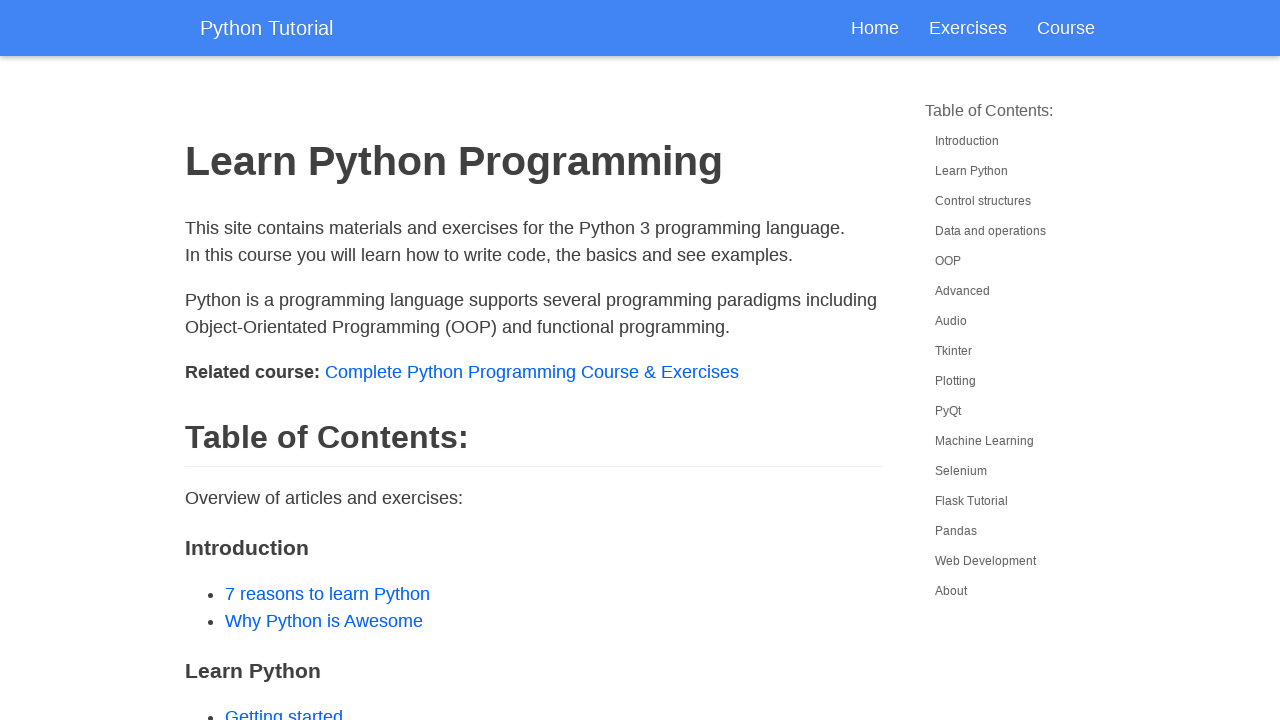

Set up dialog handler to accept alerts
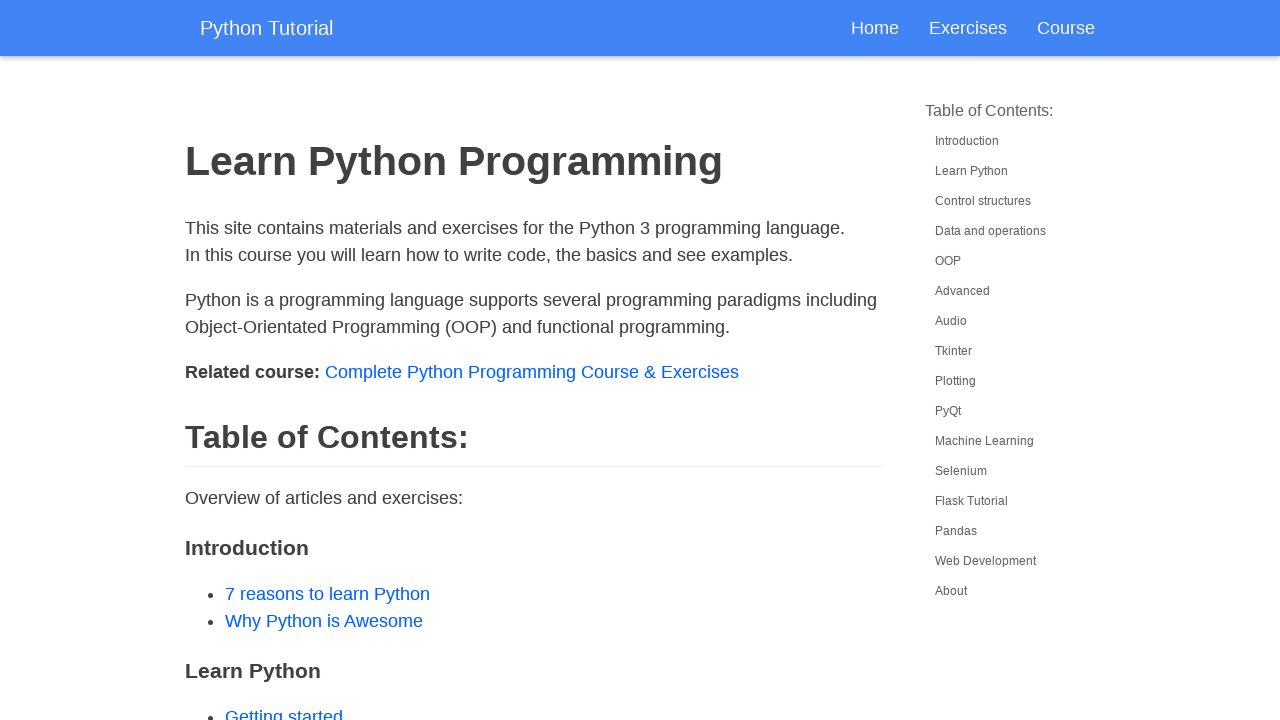

Executed JavaScript alert again with proper dialog handling
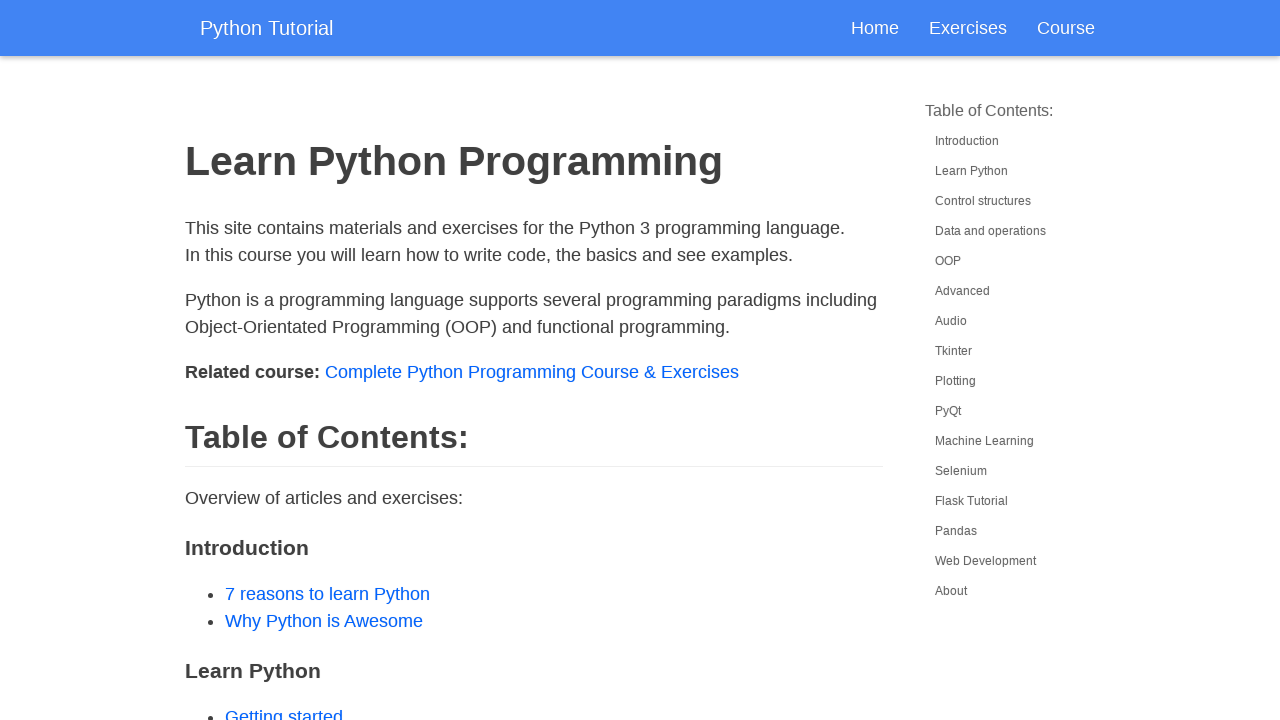

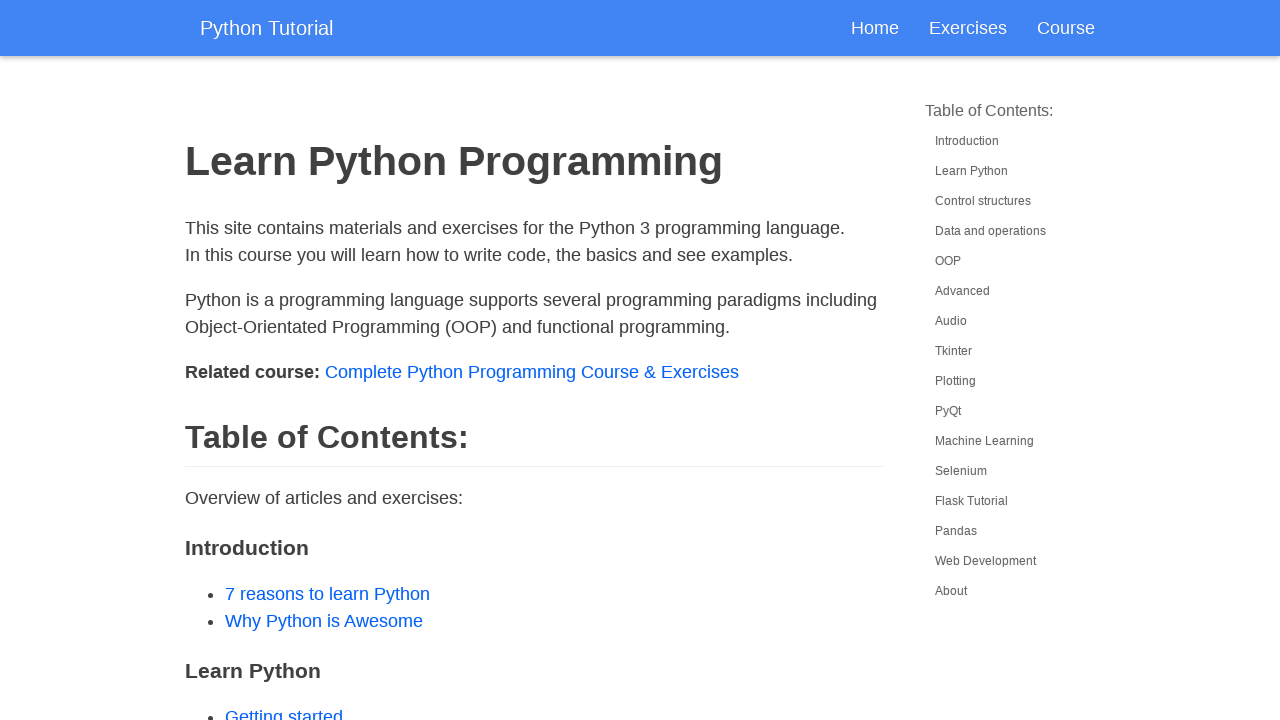